Tests Example 2 where an element is rendered after clicking Start button and waiting for loading to complete

Starting URL: https://the-internet.herokuapp.com/dynamic_loading/2

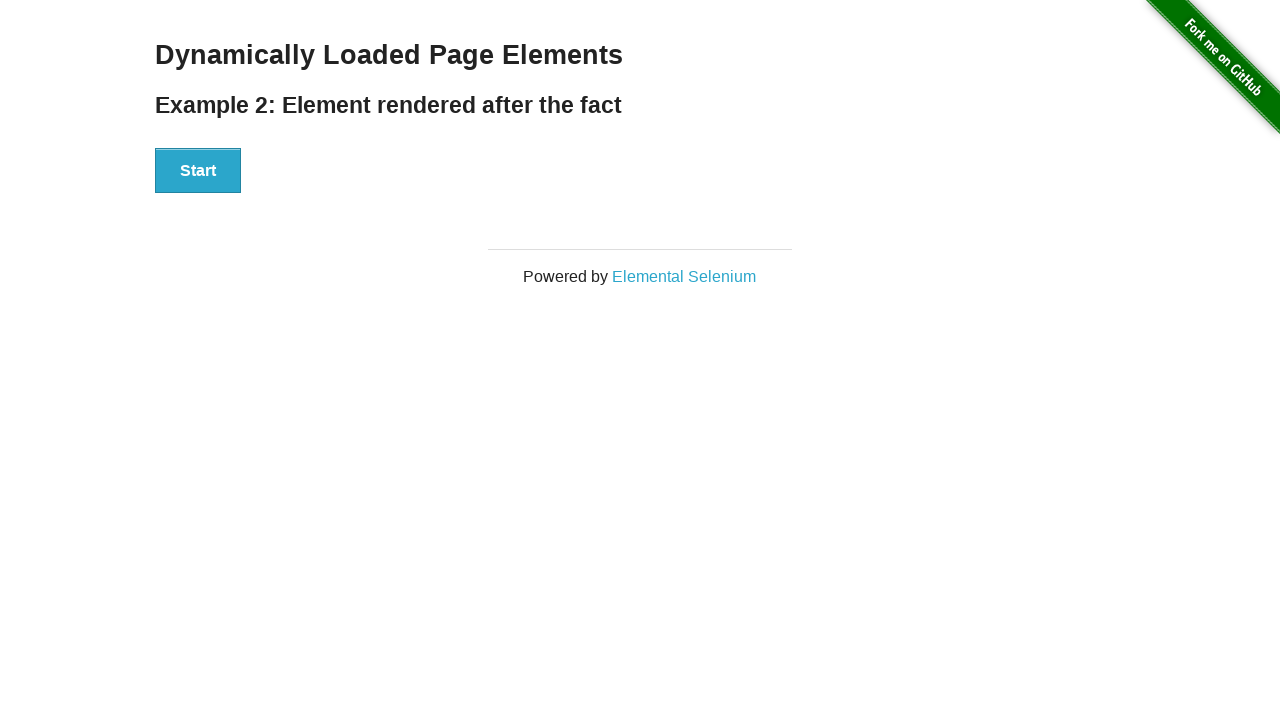

Start button is visible and ready
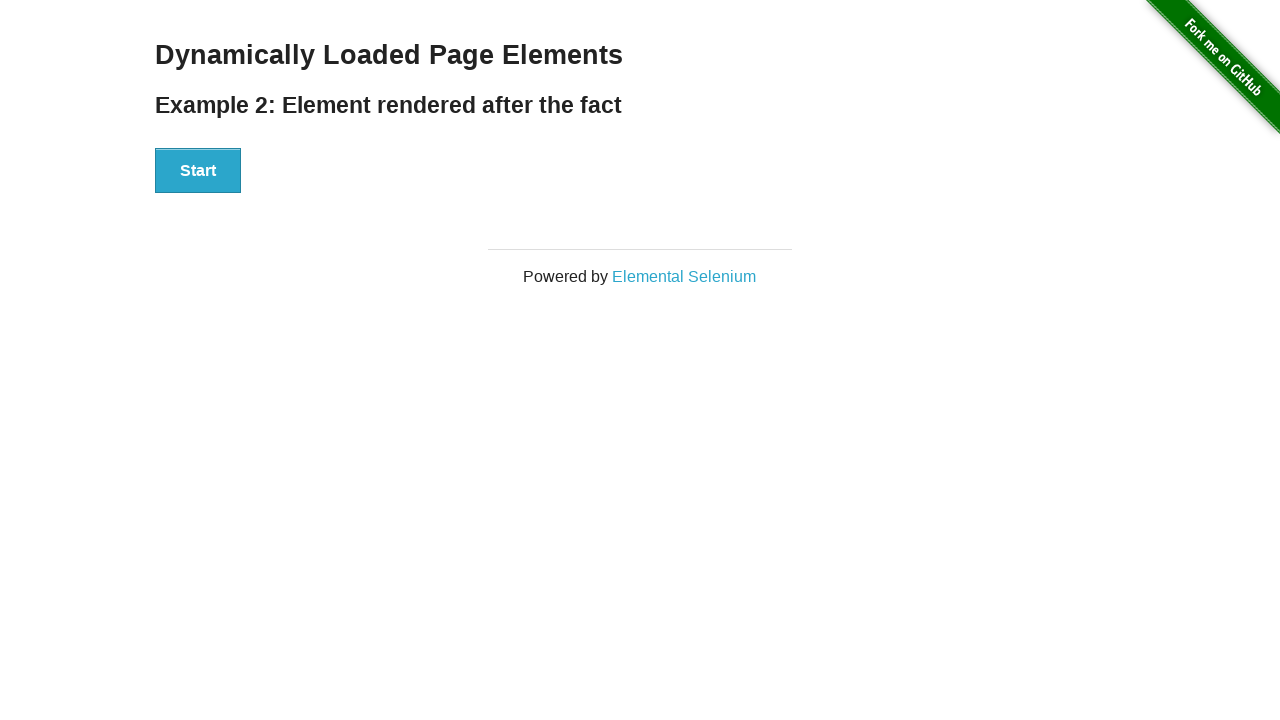

Verified Hello World text is not present initially
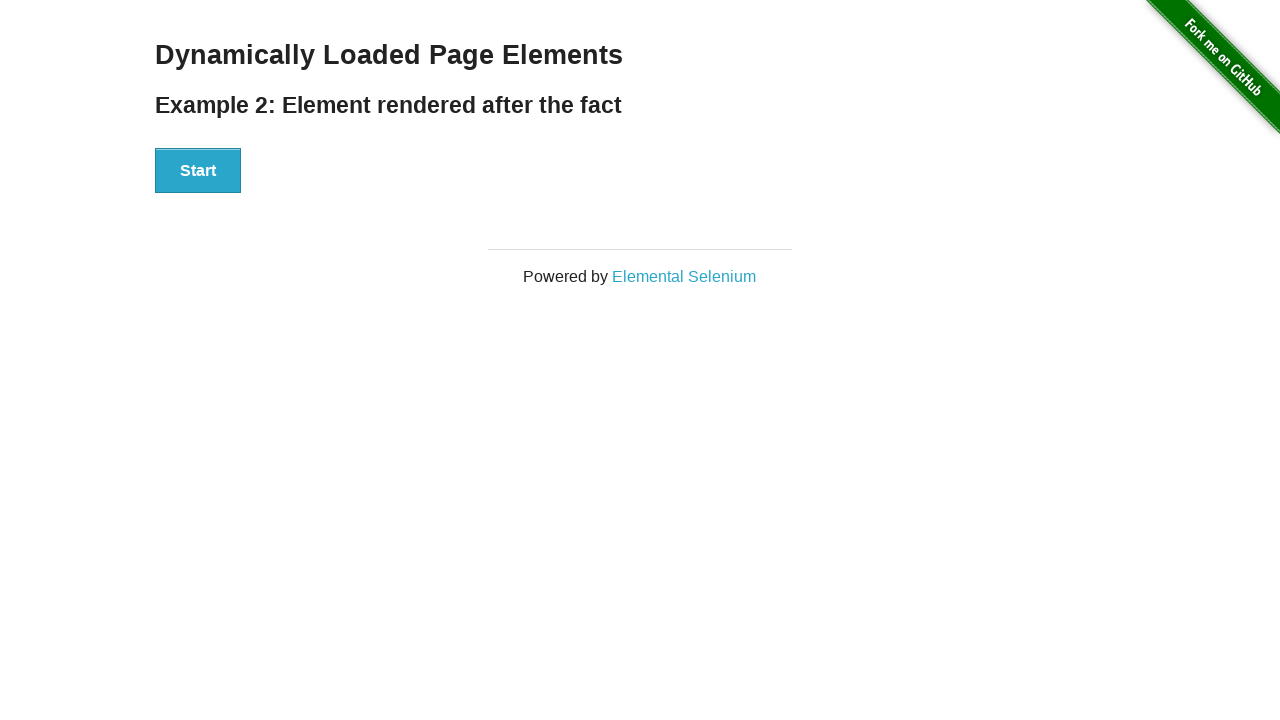

Clicked Start button at (198, 171) on #start button
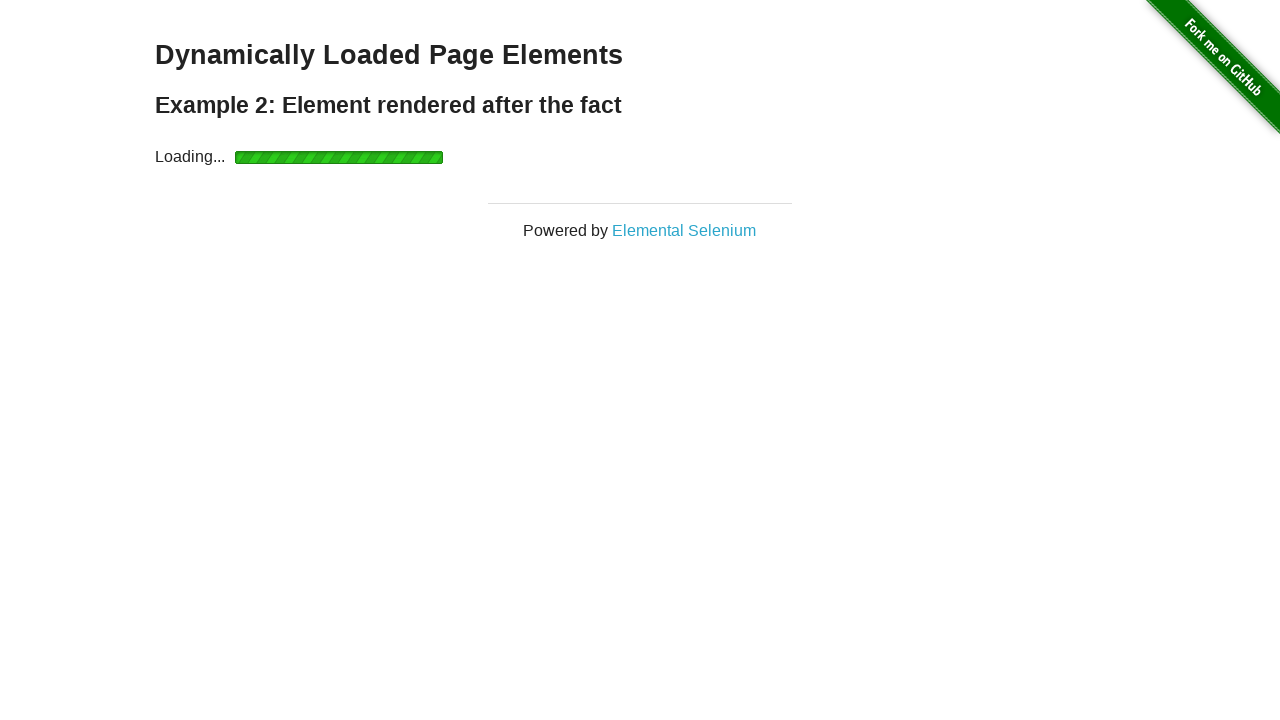

Loading indicator appeared
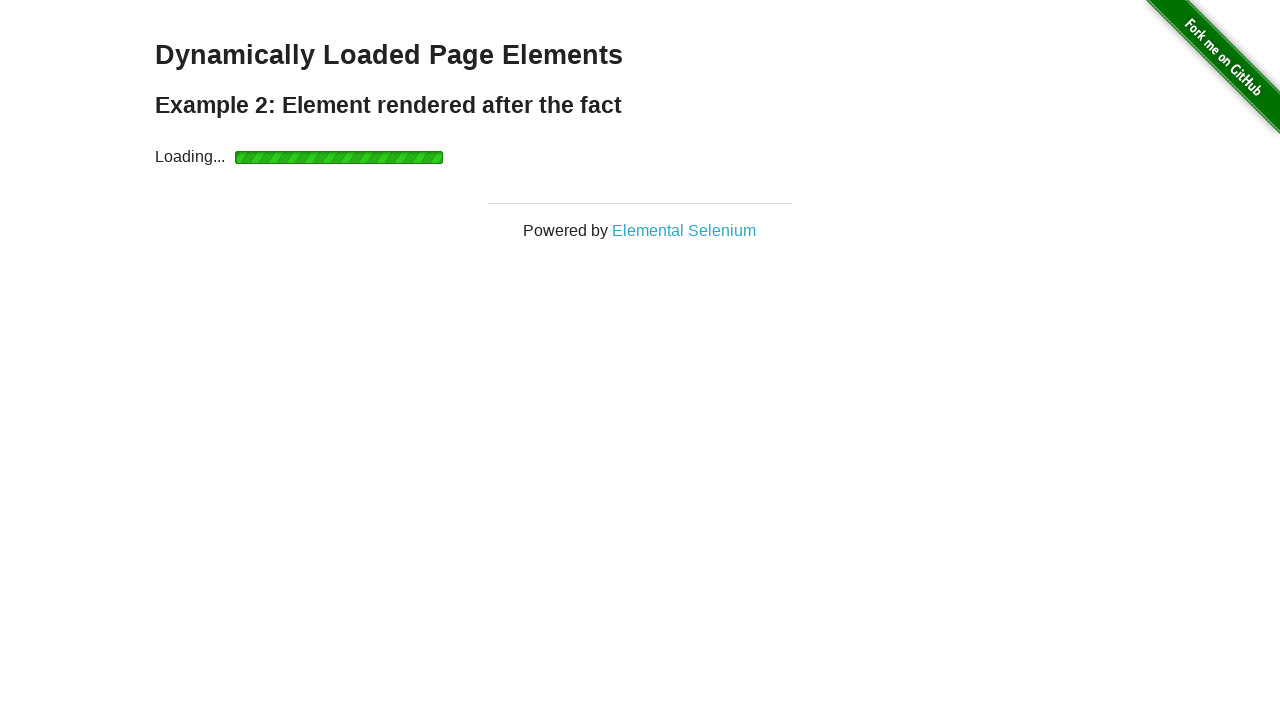

Verified loading indicator is visible
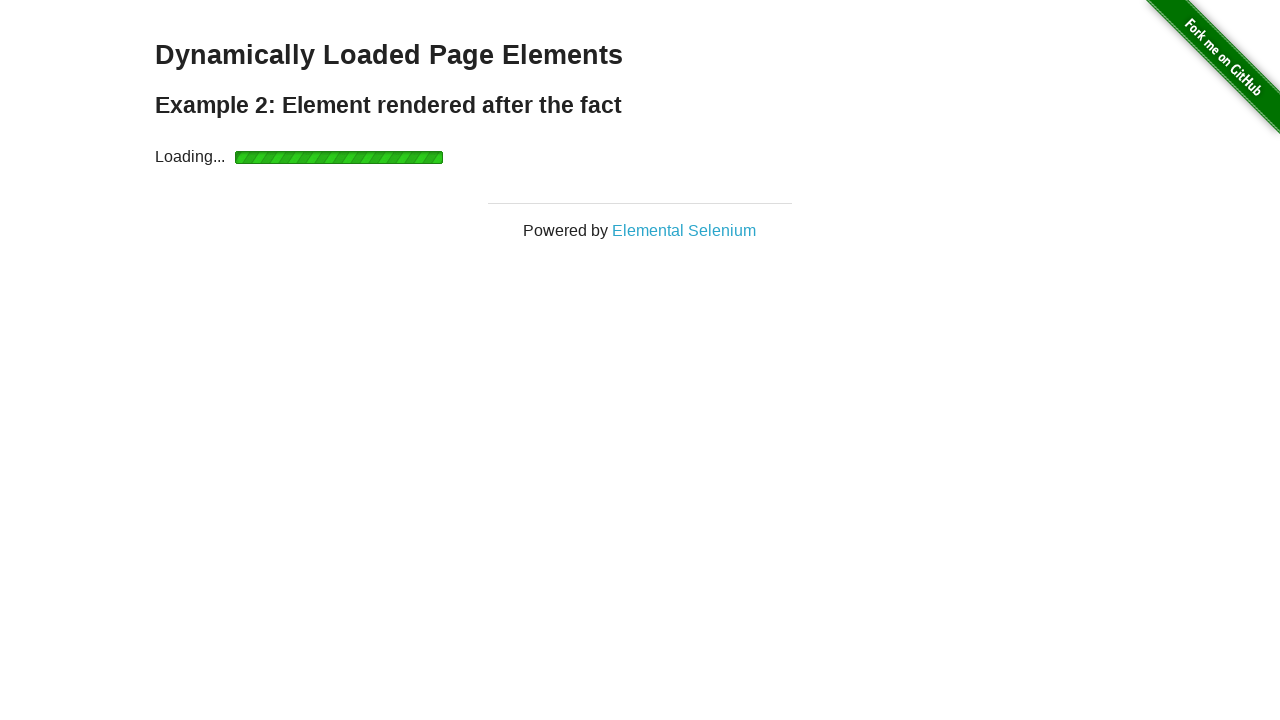

Loading indicator disappeared
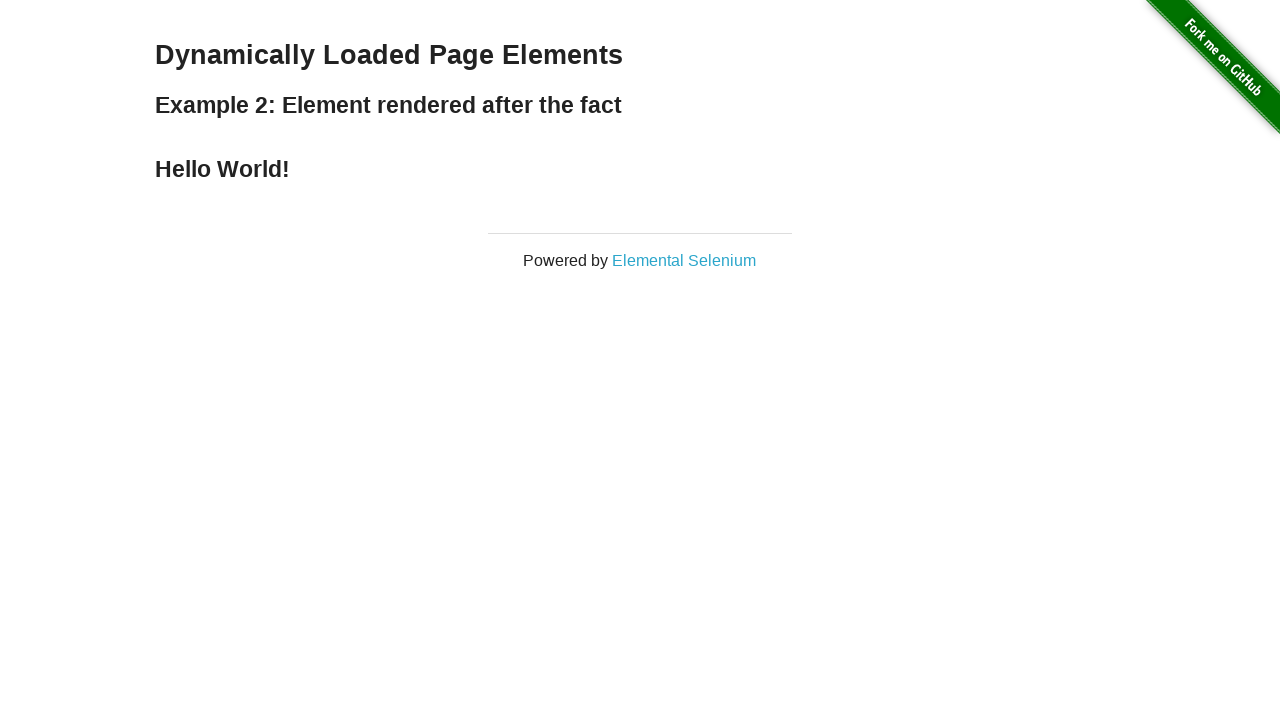

Hello World text element became visible
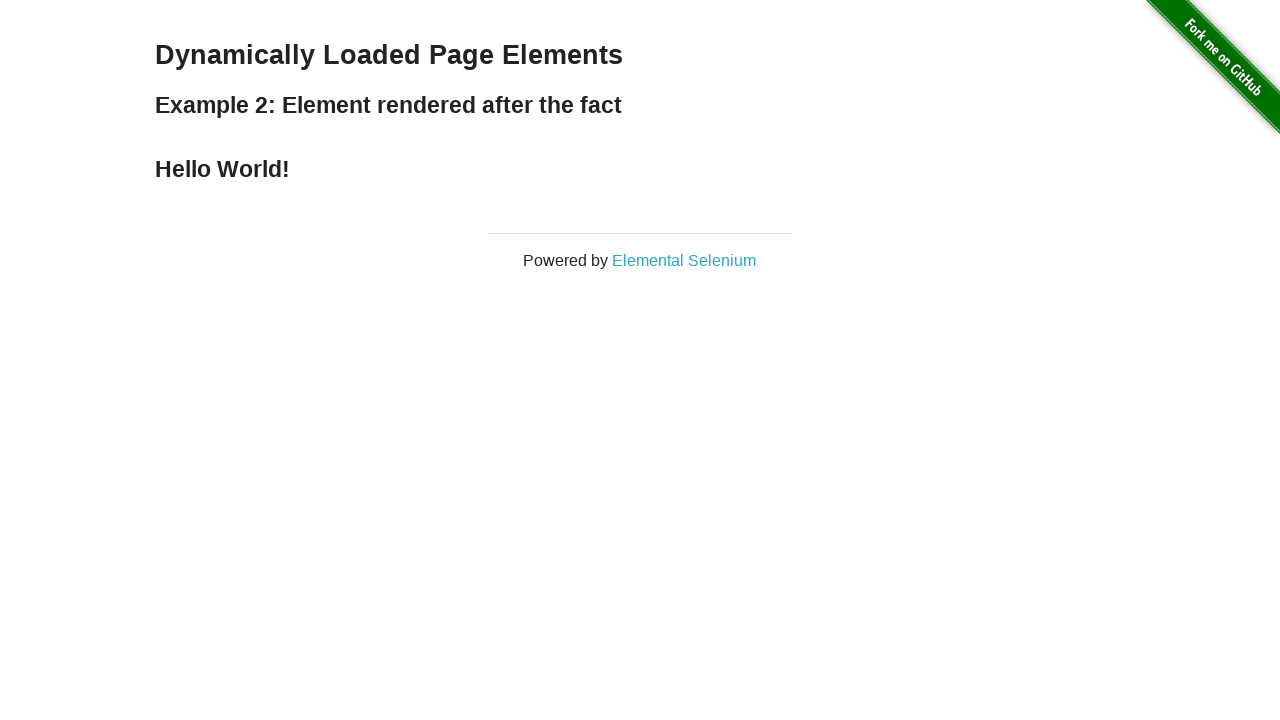

Verified Hello World text has correct content 'Hello World!'
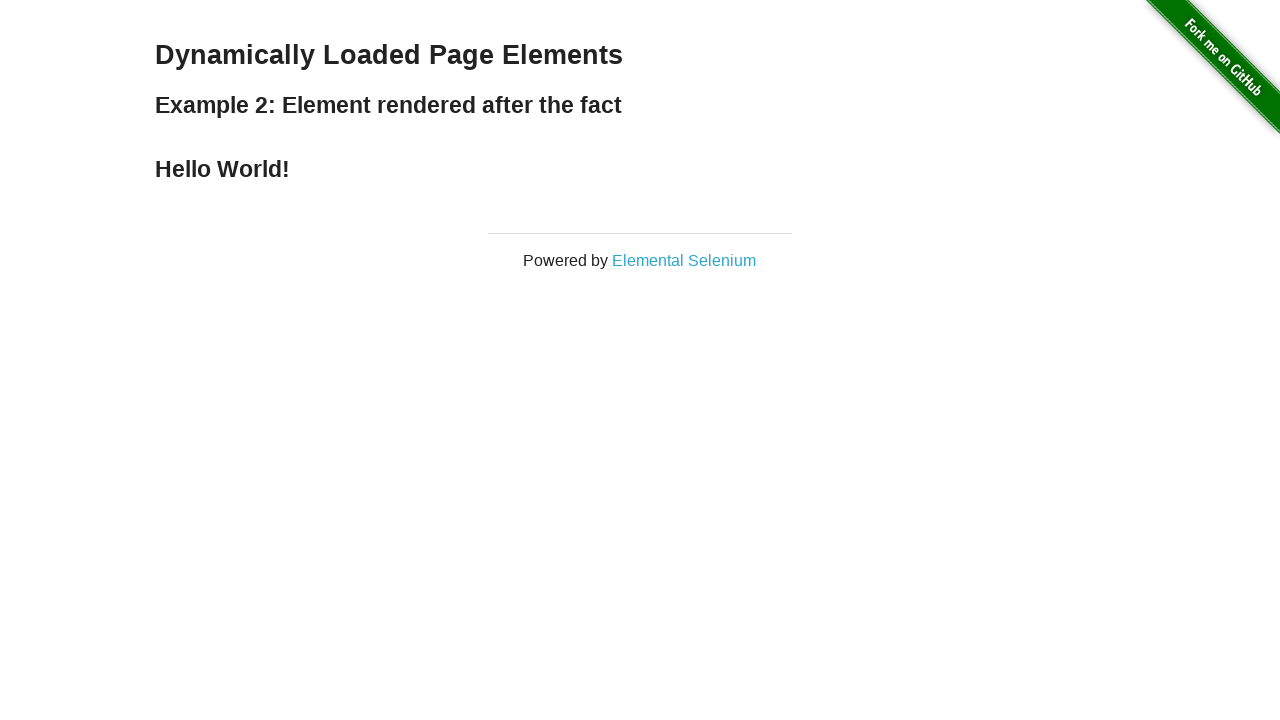

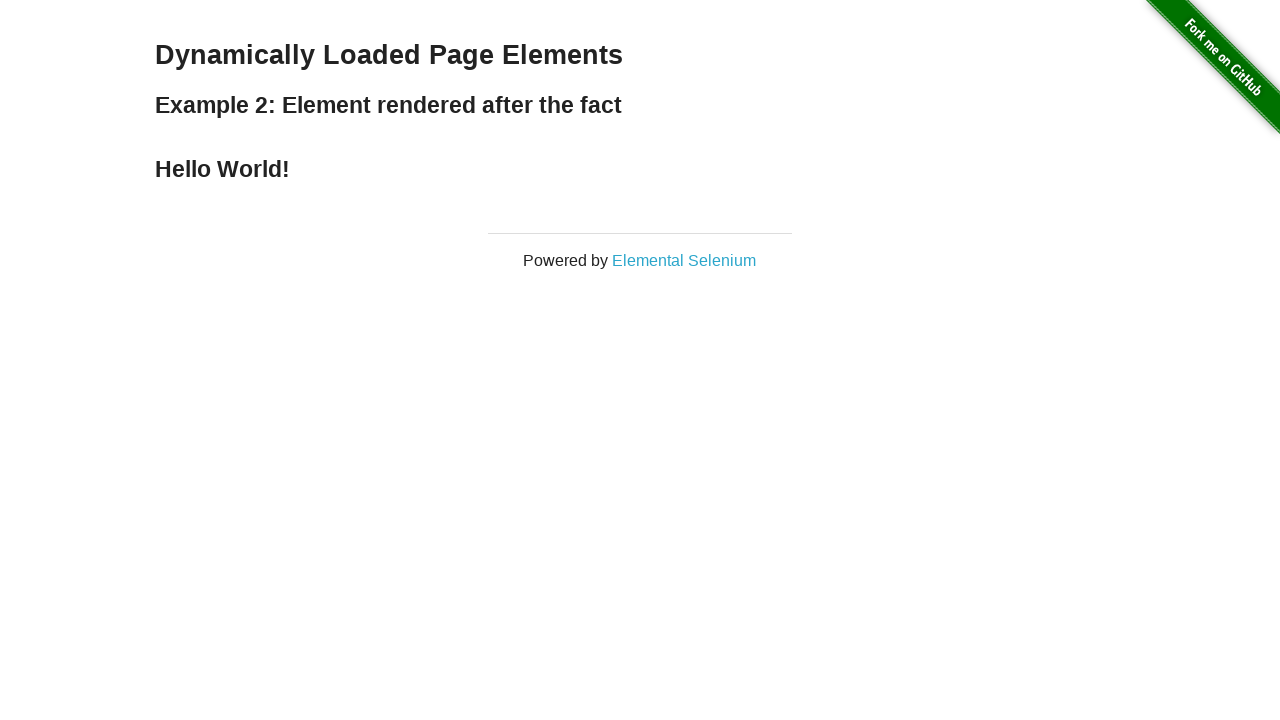